Tests dropdown selection functionality by selecting different options from a dropdown menu

Starting URL: http://the-internet.herokuapp.com

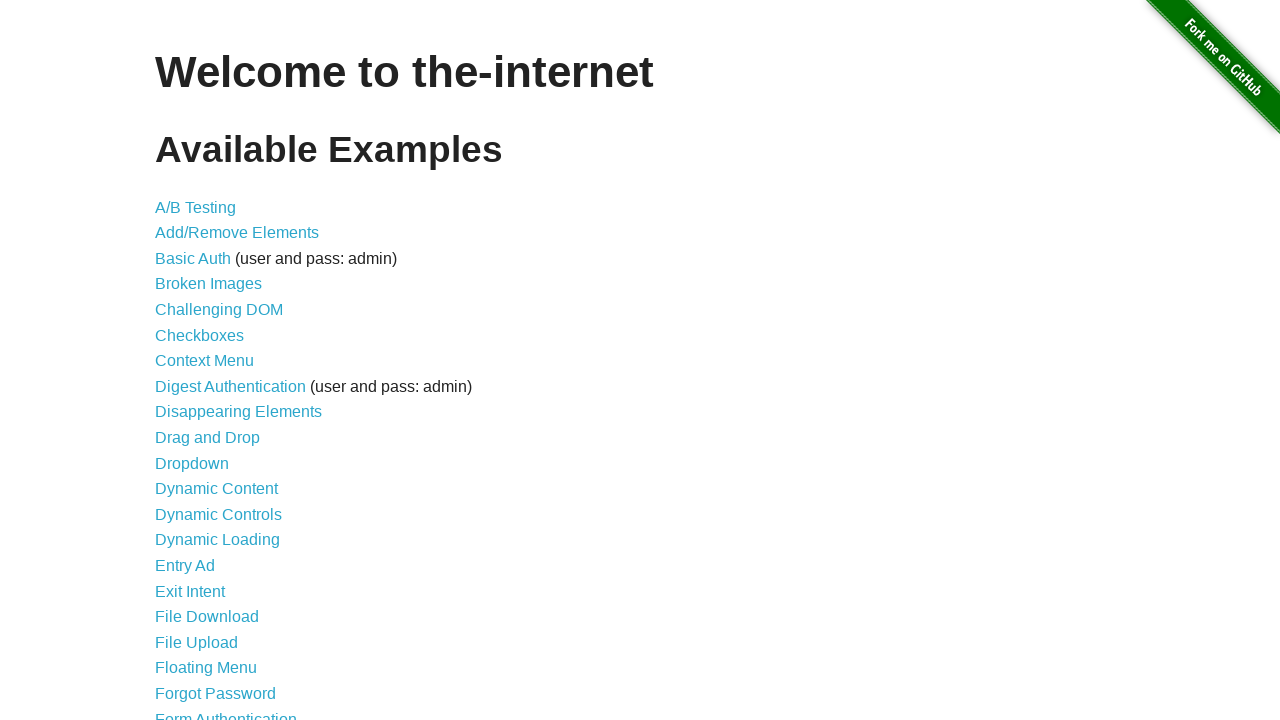

Clicked link to navigate to dropdown page at (192, 463) on a[href='/dropdown']
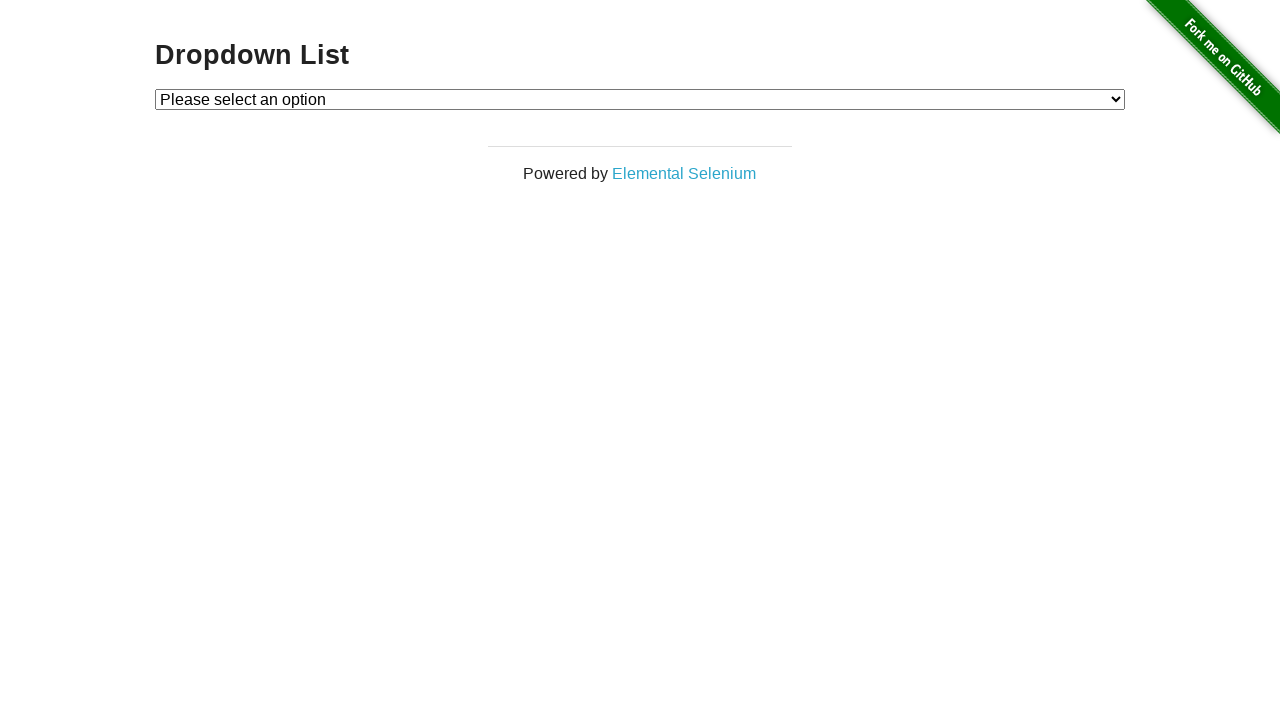

Dropdown menu loaded
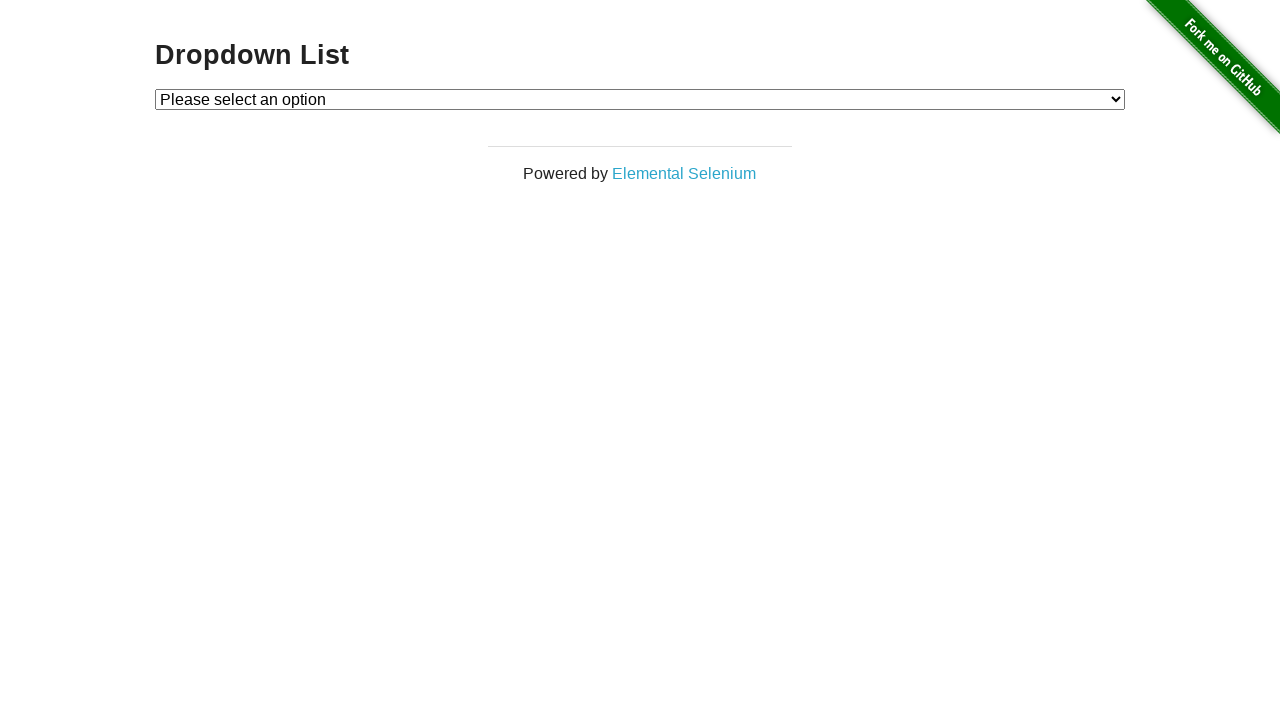

Located dropdown element
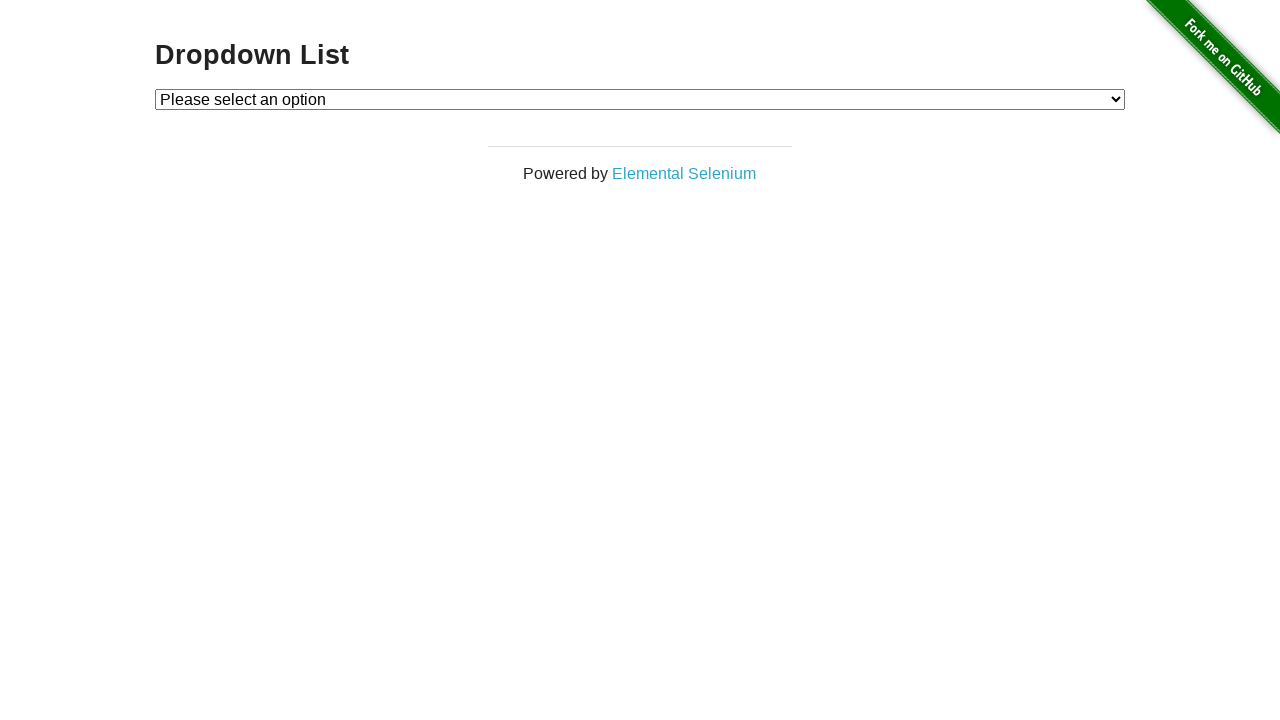

Selected Option 1 from dropdown on #dropdown
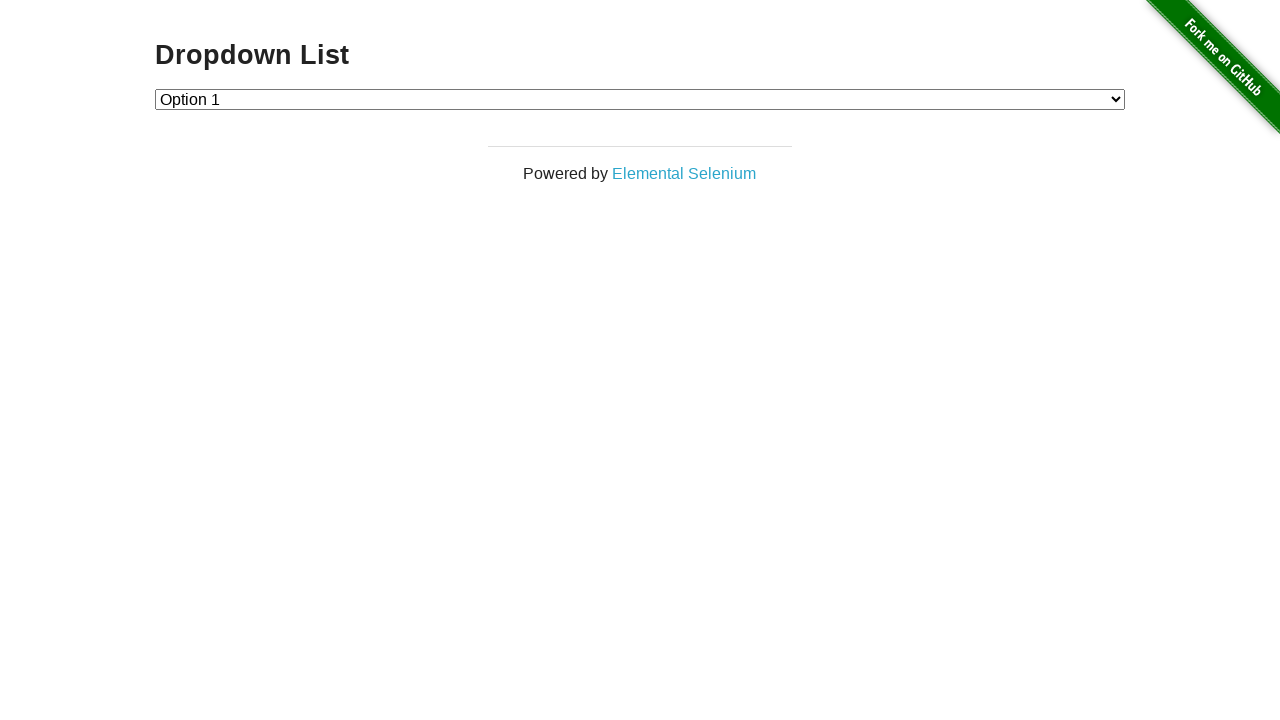

Selected Option 2 from dropdown on #dropdown
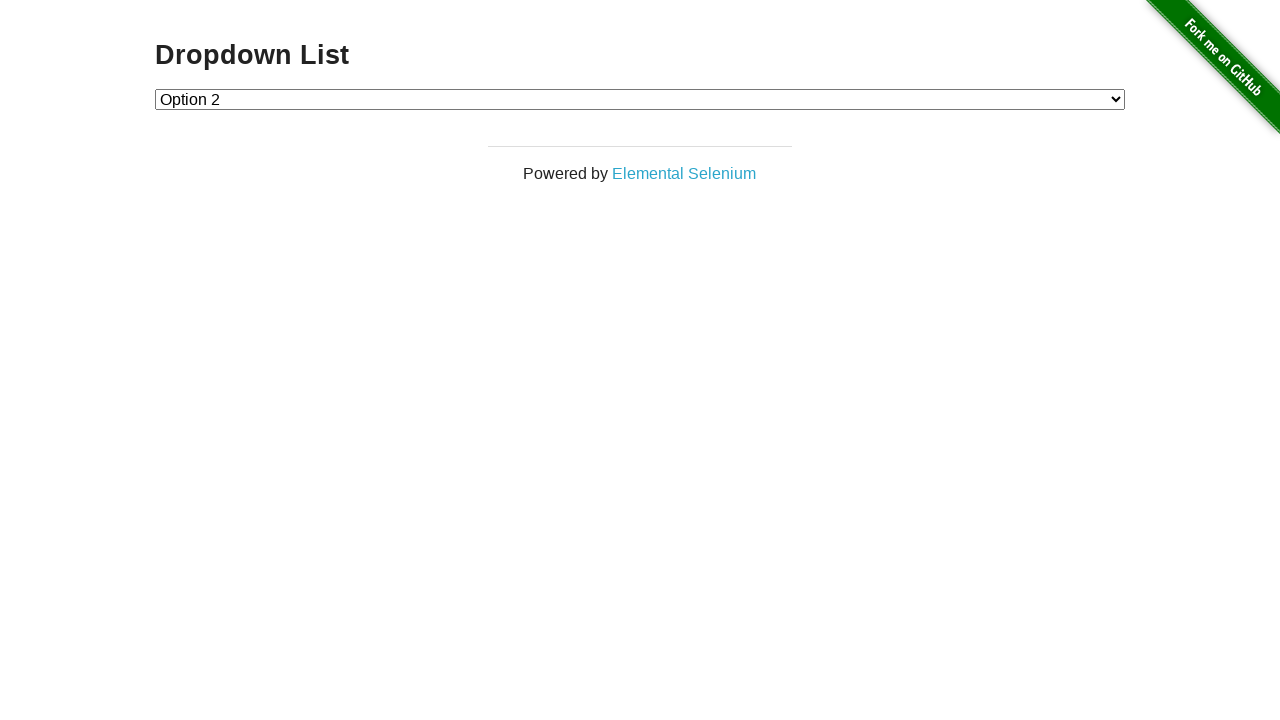

Selected Option 1 from dropdown again on #dropdown
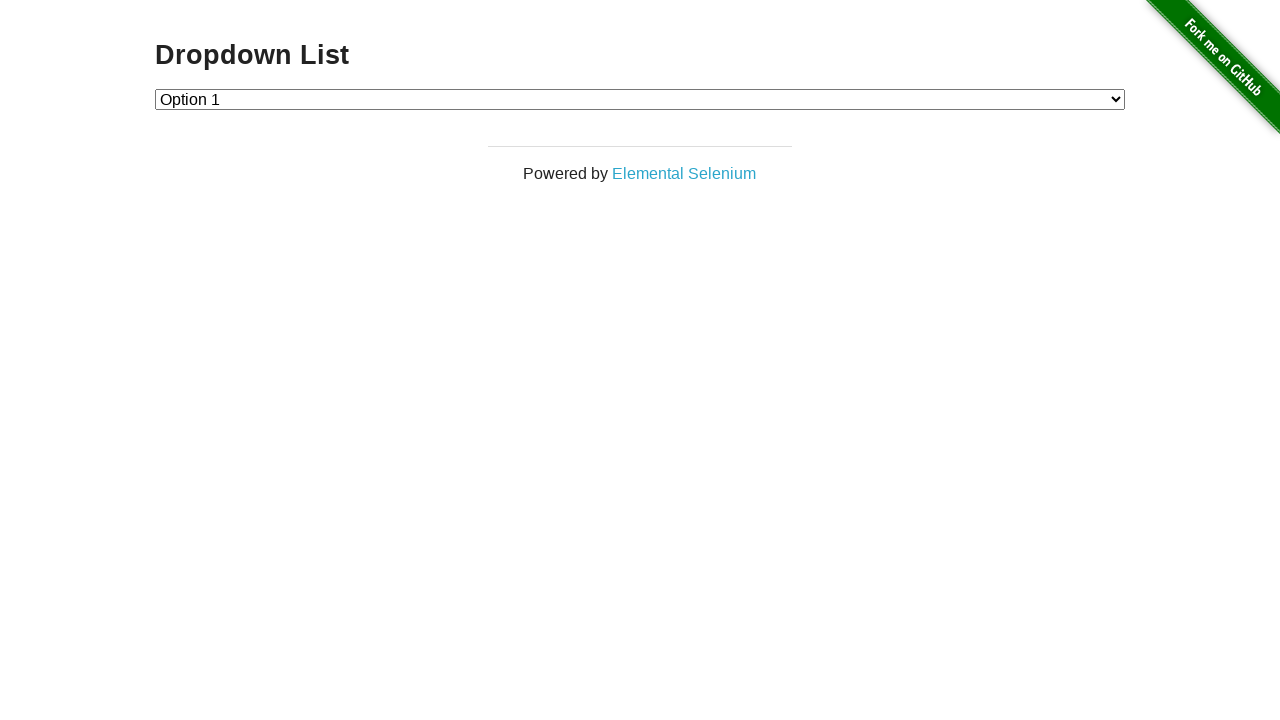

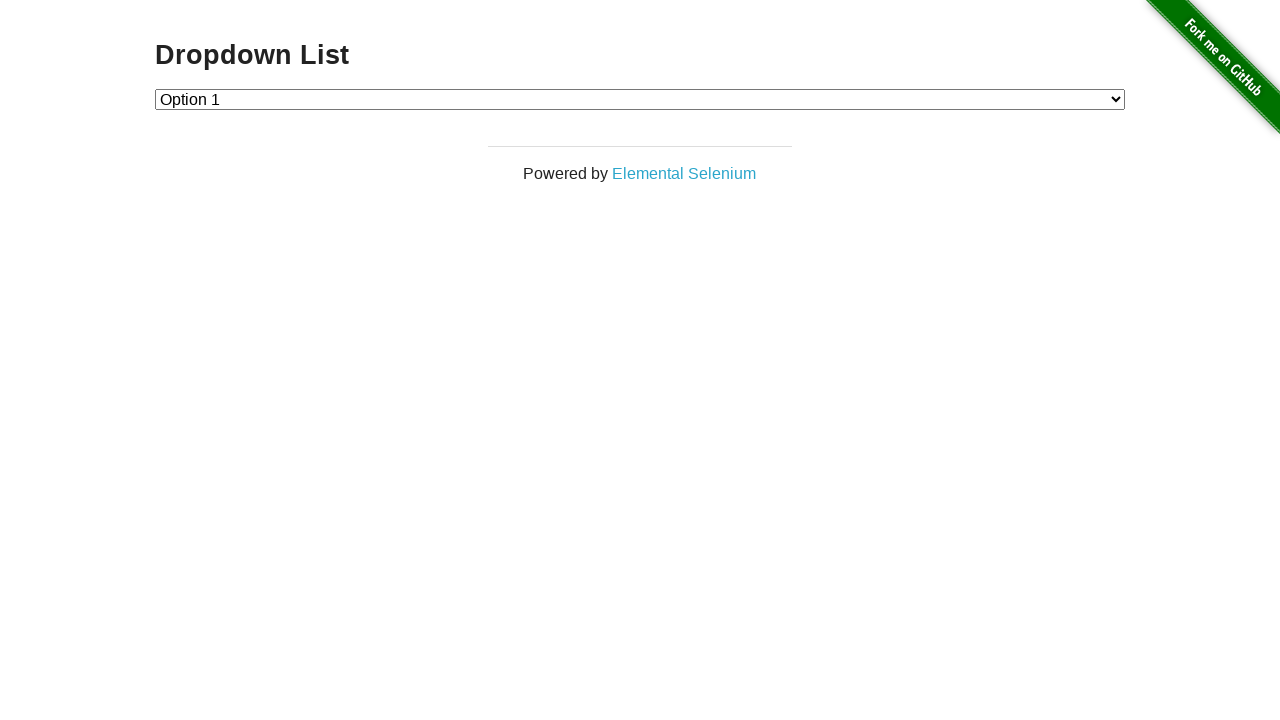